Tests pagination functionality on cnblogs.com by clicking through the first 9 page links in sequence to verify page navigation works correctly.

Starting URL: http://www.cnblogs.com

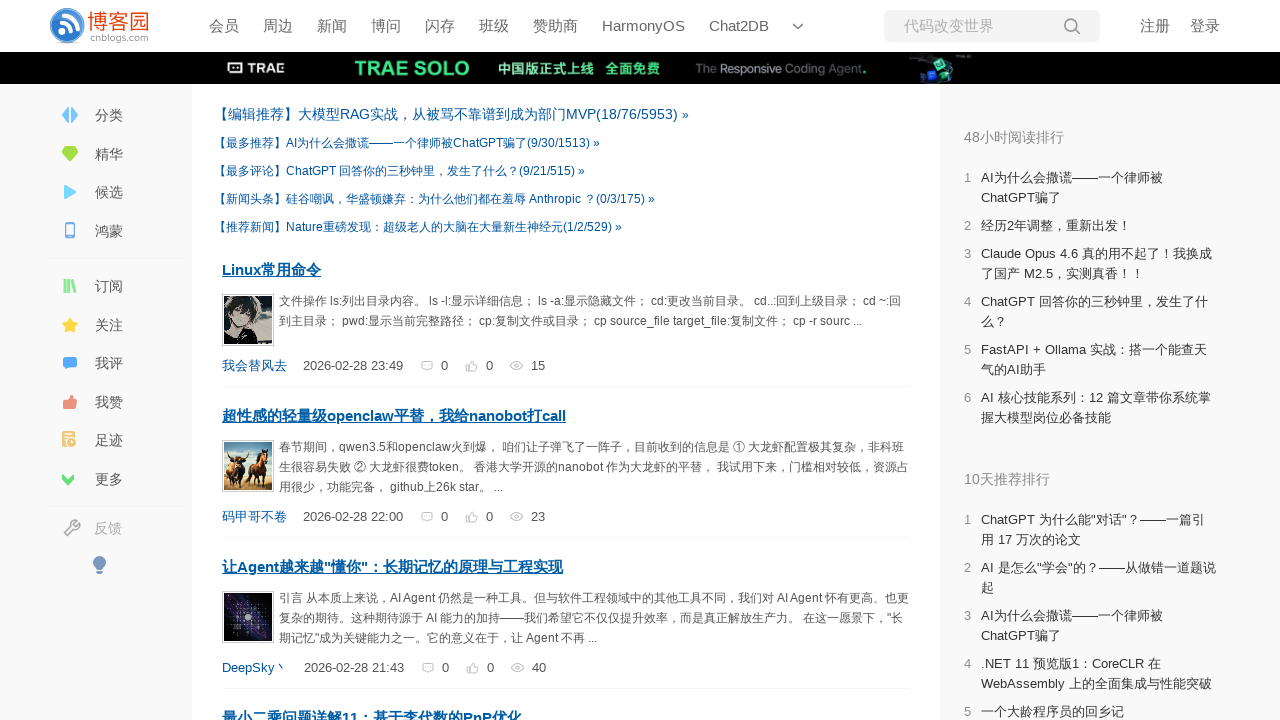

Pagination pager element loaded
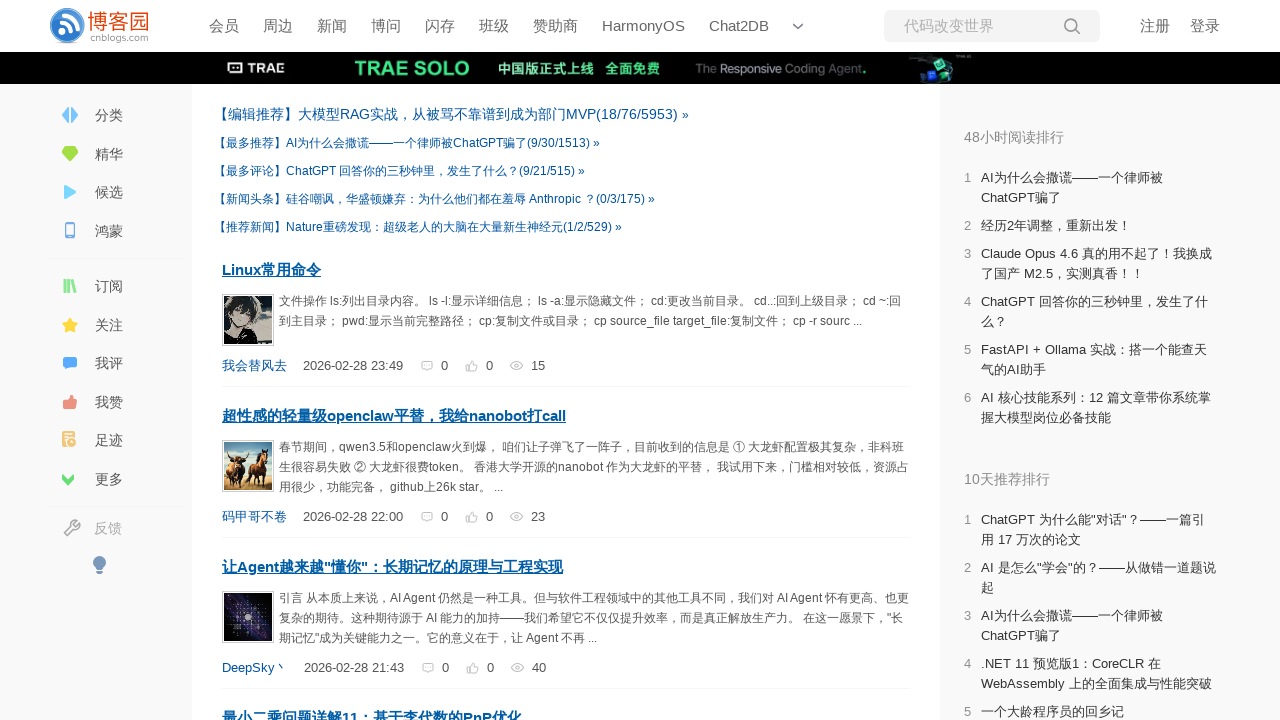

Clicked pagination link for page 1 at (431, 426) on .pager .p_1
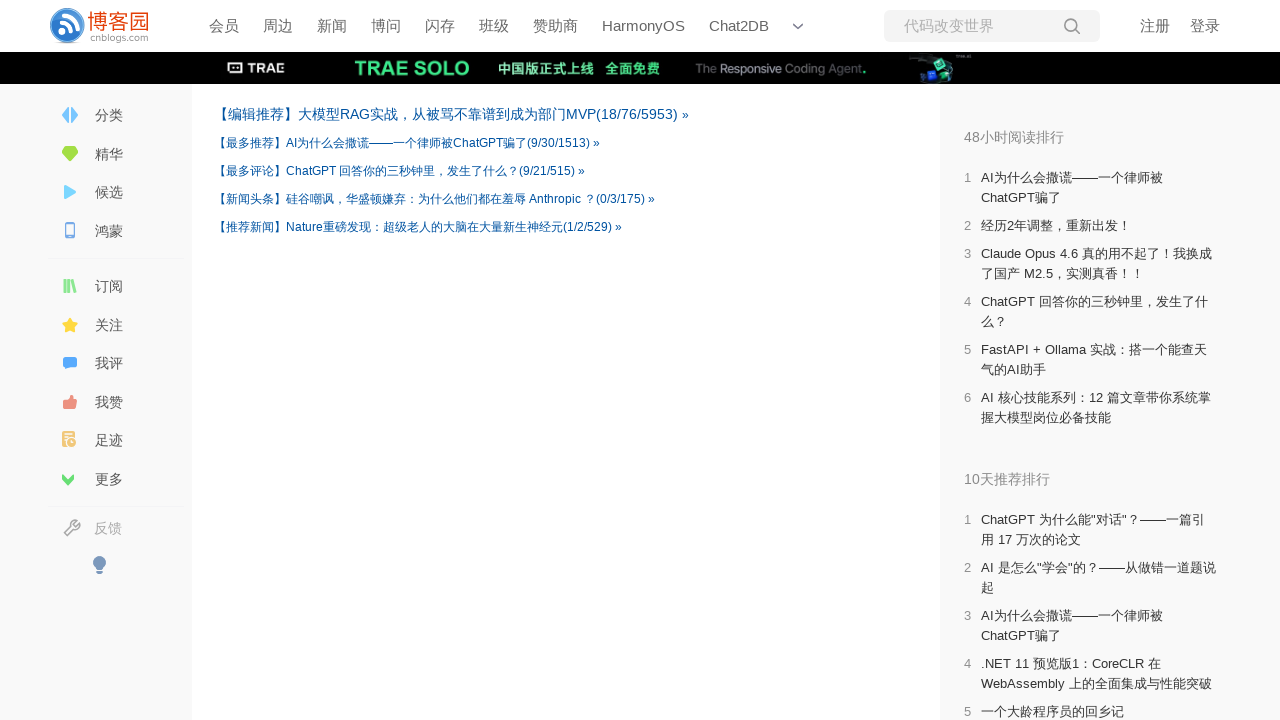

Page 1 content loaded (networkidle)
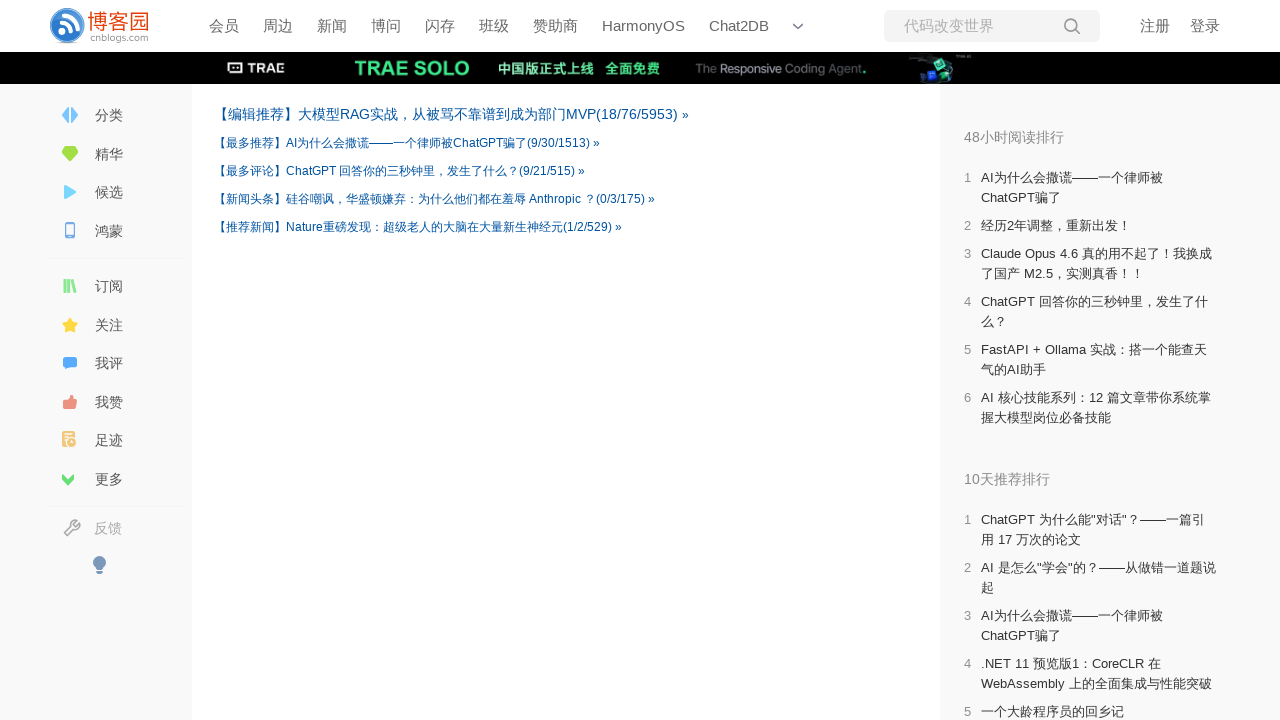

Clicked pagination link for page 2 at (481, 360) on .pager .p_2
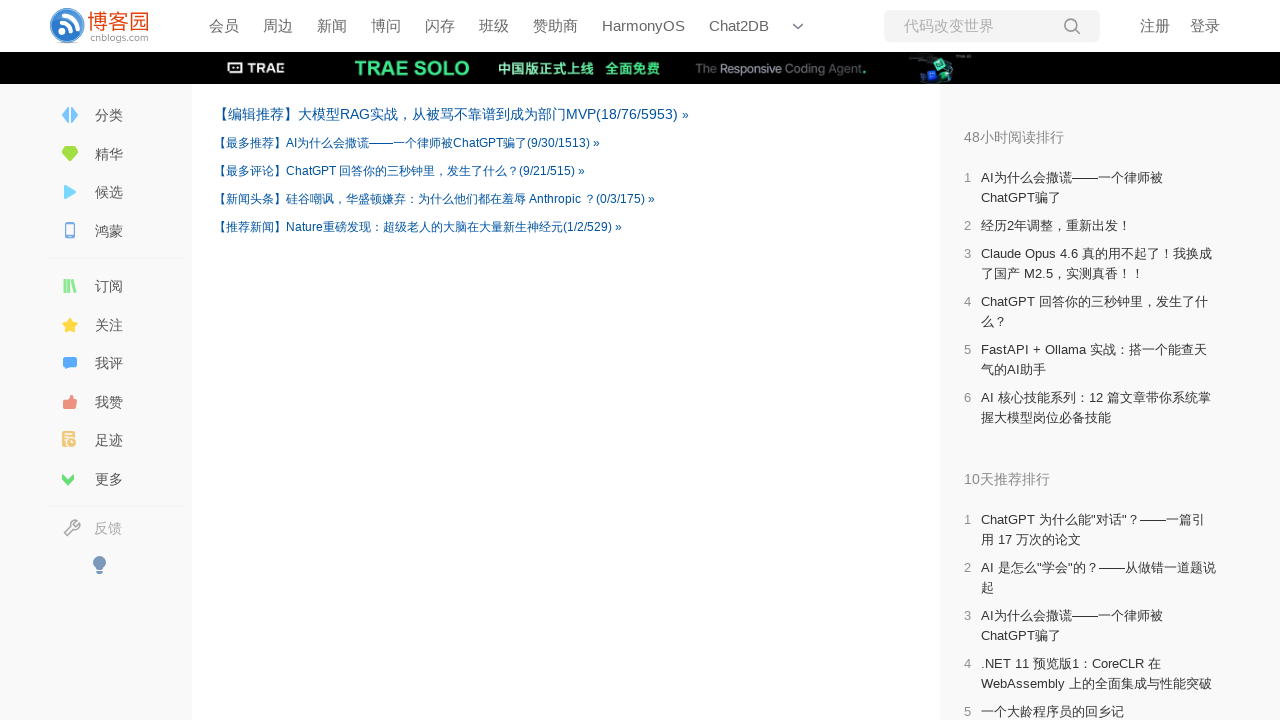

Page 2 content loaded (networkidle)
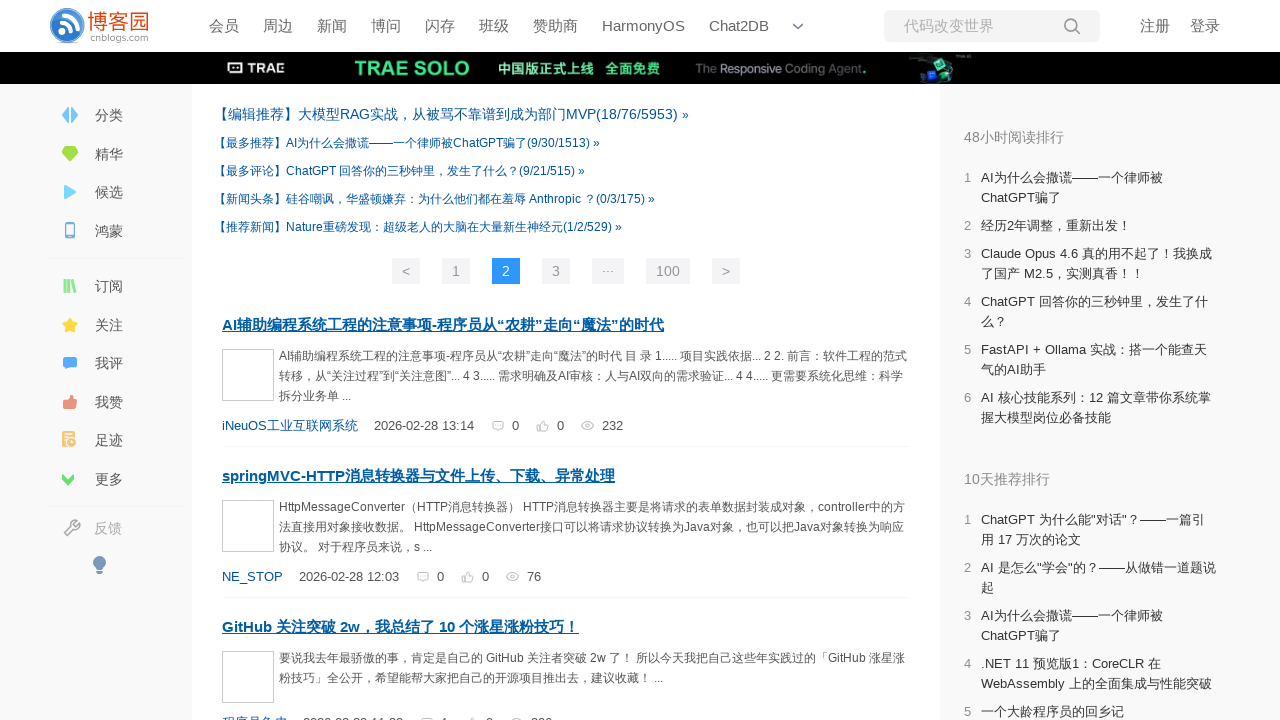

Clicked pagination link for page 3 at (556, 271) on .pager .p_3
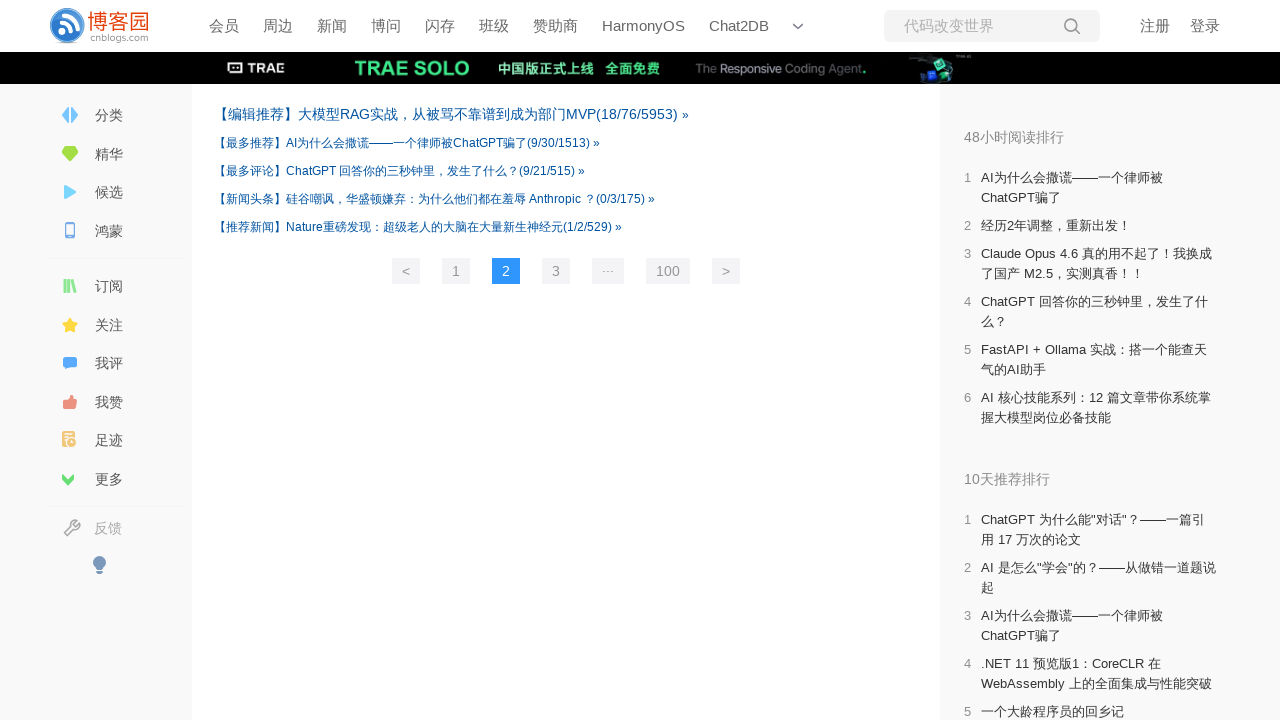

Page 3 content loaded (networkidle)
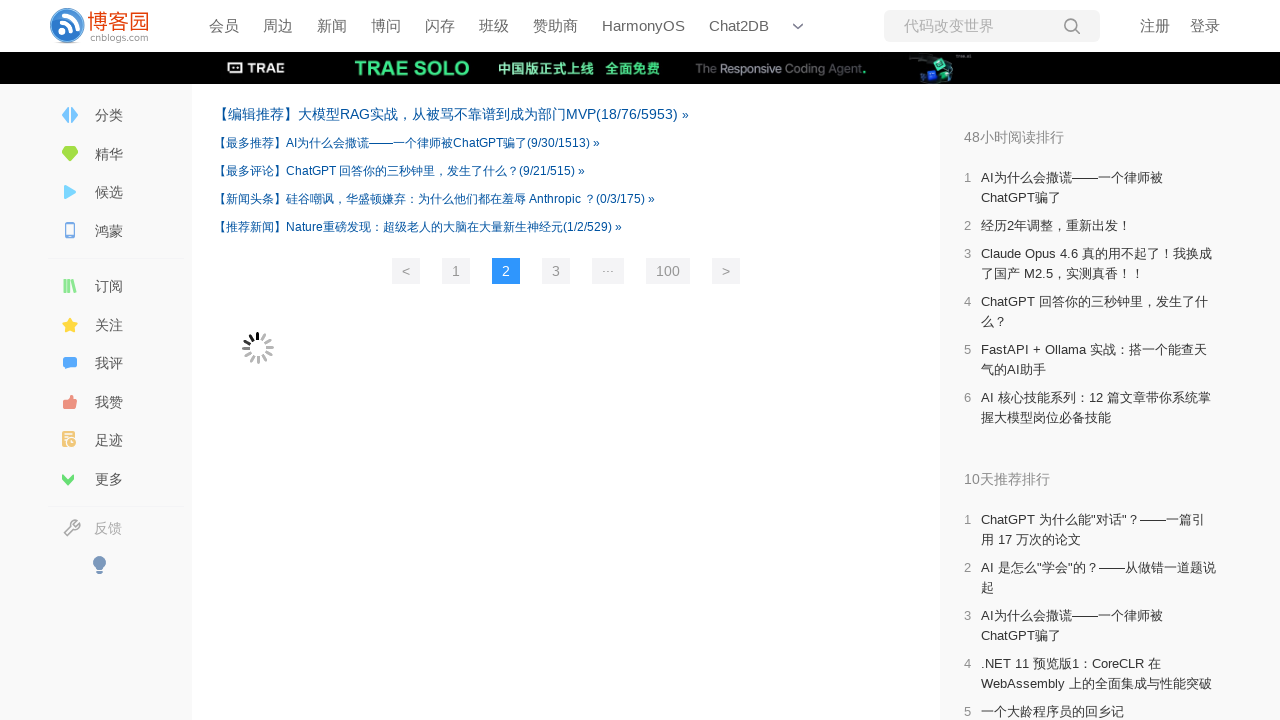

Clicked pagination link for page 4 at (581, 271) on .pager .p_4
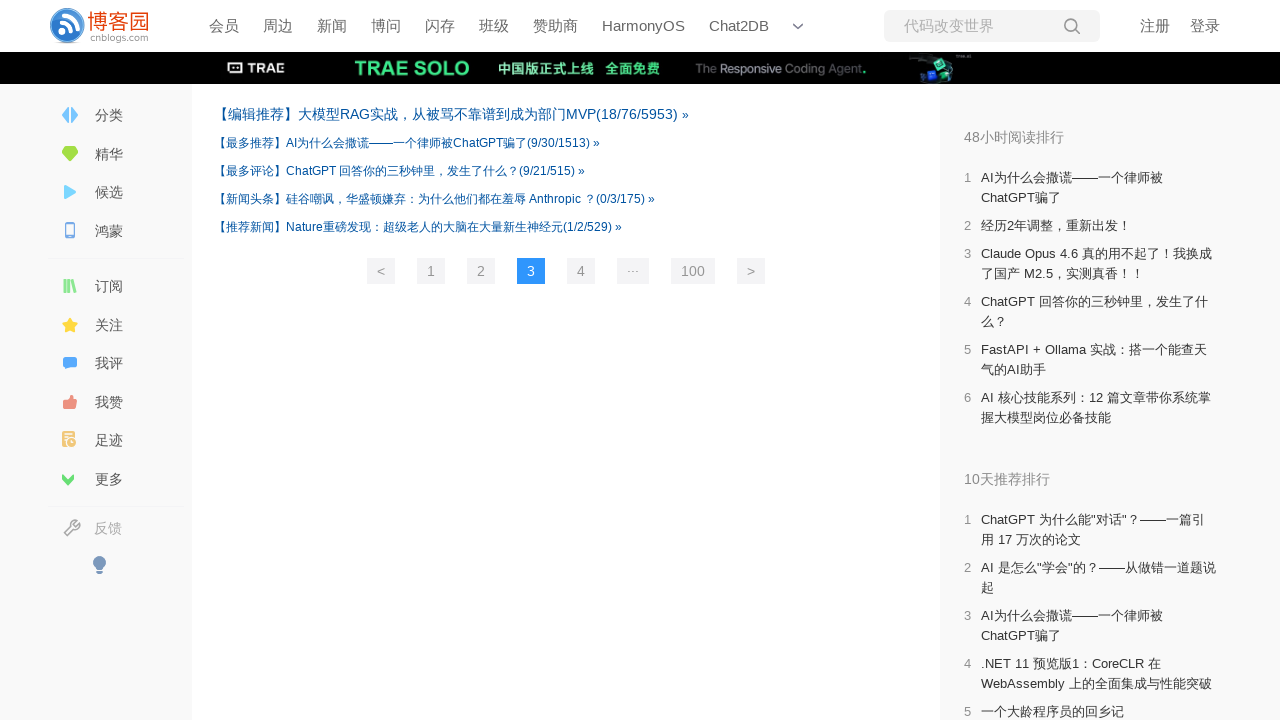

Page 4 content loaded (networkidle)
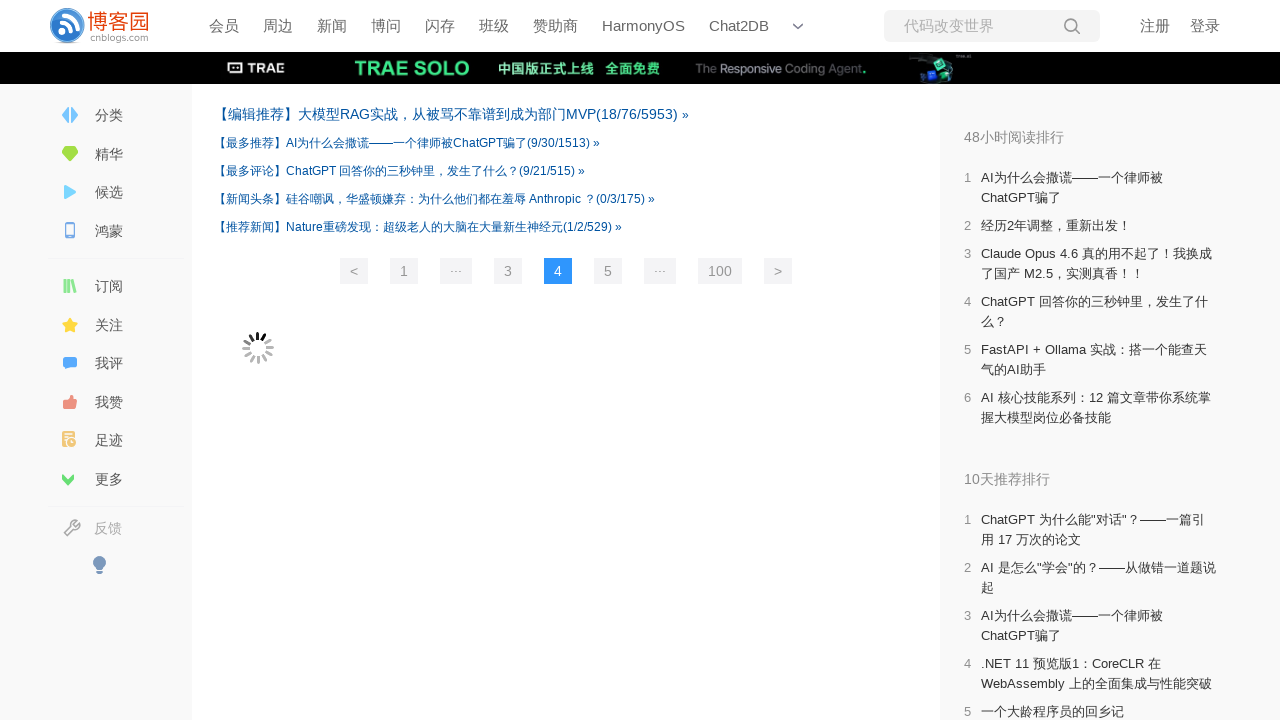

Clicked pagination link for page 5 at (608, 271) on .pager .p_5
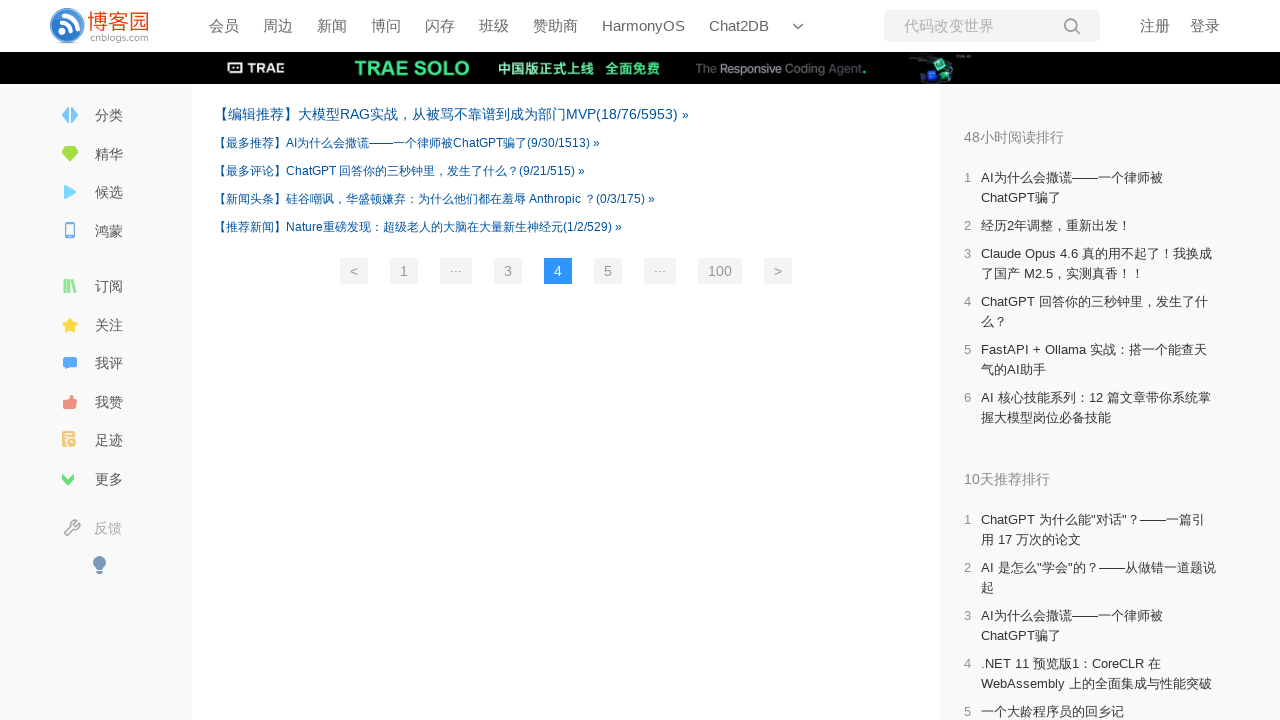

Page 5 content loaded (networkidle)
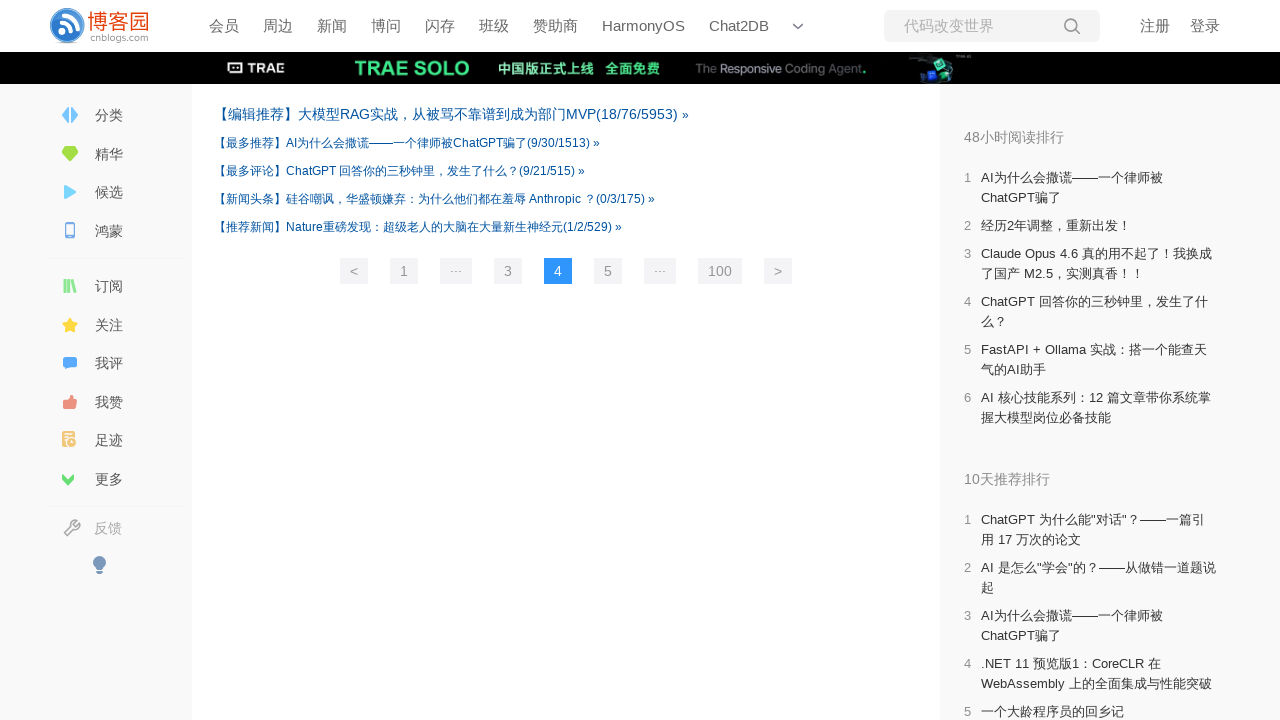

Clicked pagination link for page 6 at (608, 271) on .pager .p_6
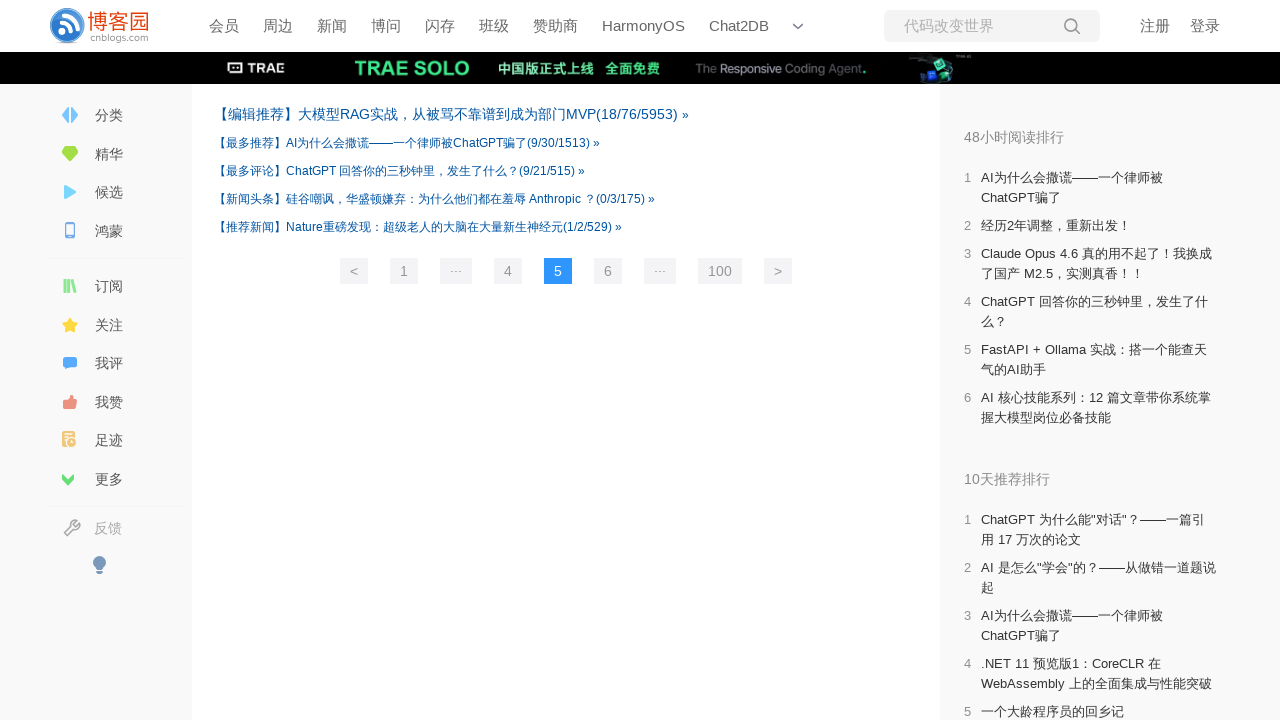

Page 6 content loaded (networkidle)
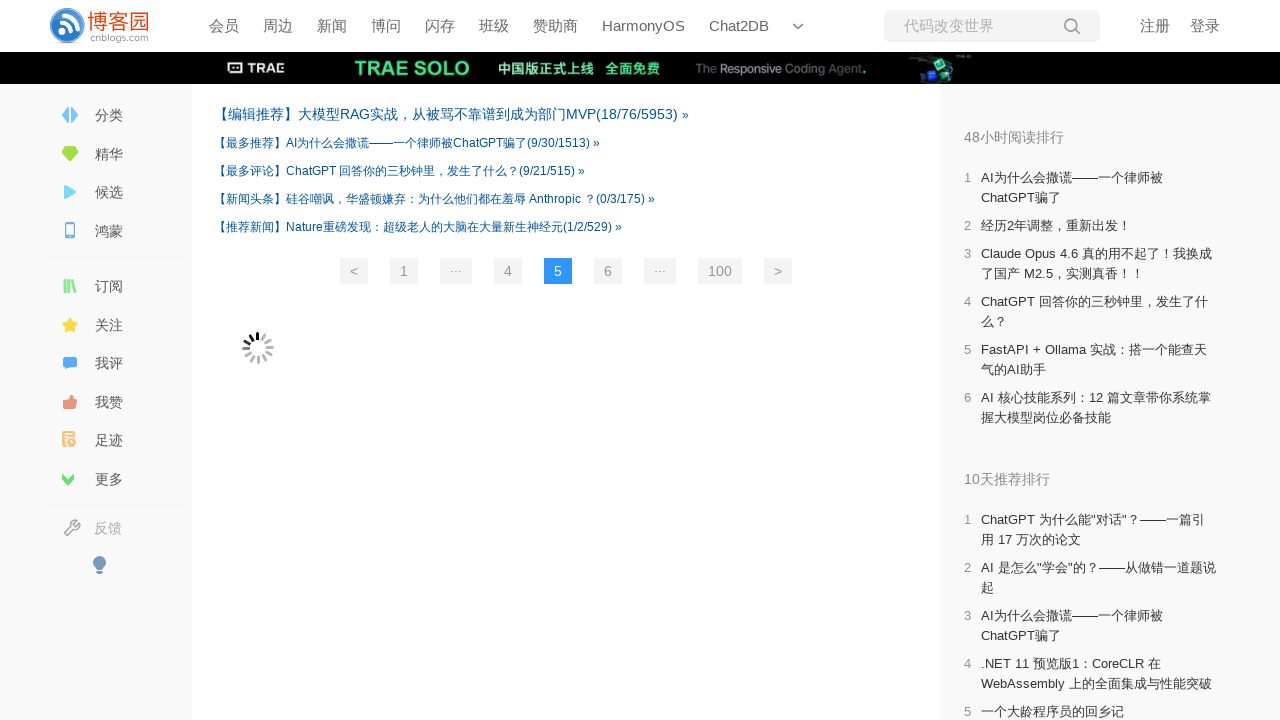

Clicked pagination link for page 7 at (608, 271) on .pager .p_7
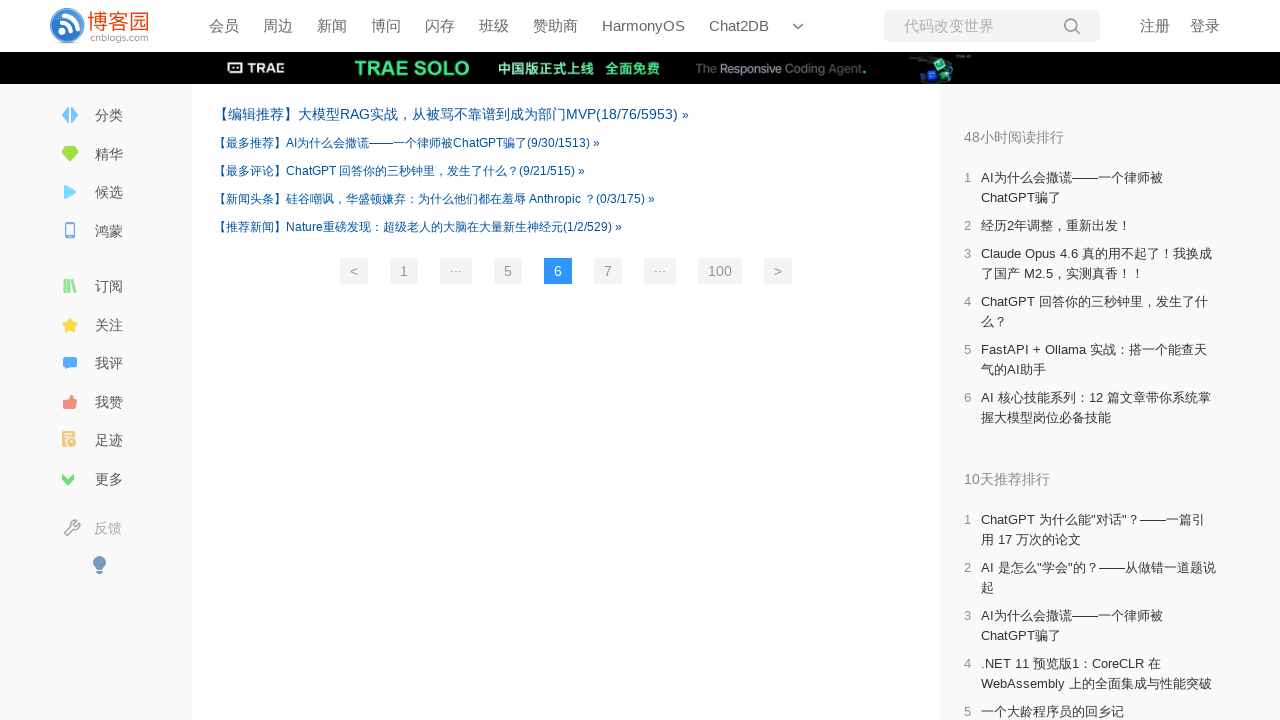

Page 7 content loaded (networkidle)
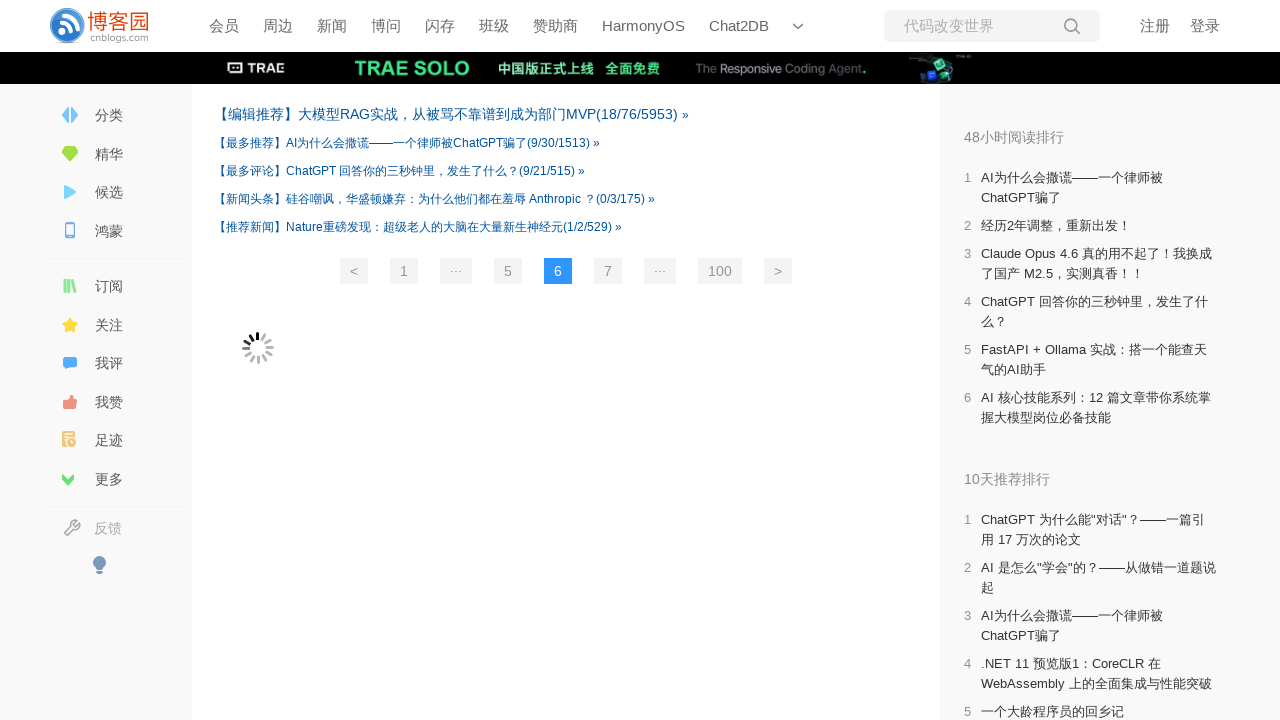

Clicked pagination link for page 8 at (608, 271) on .pager .p_8
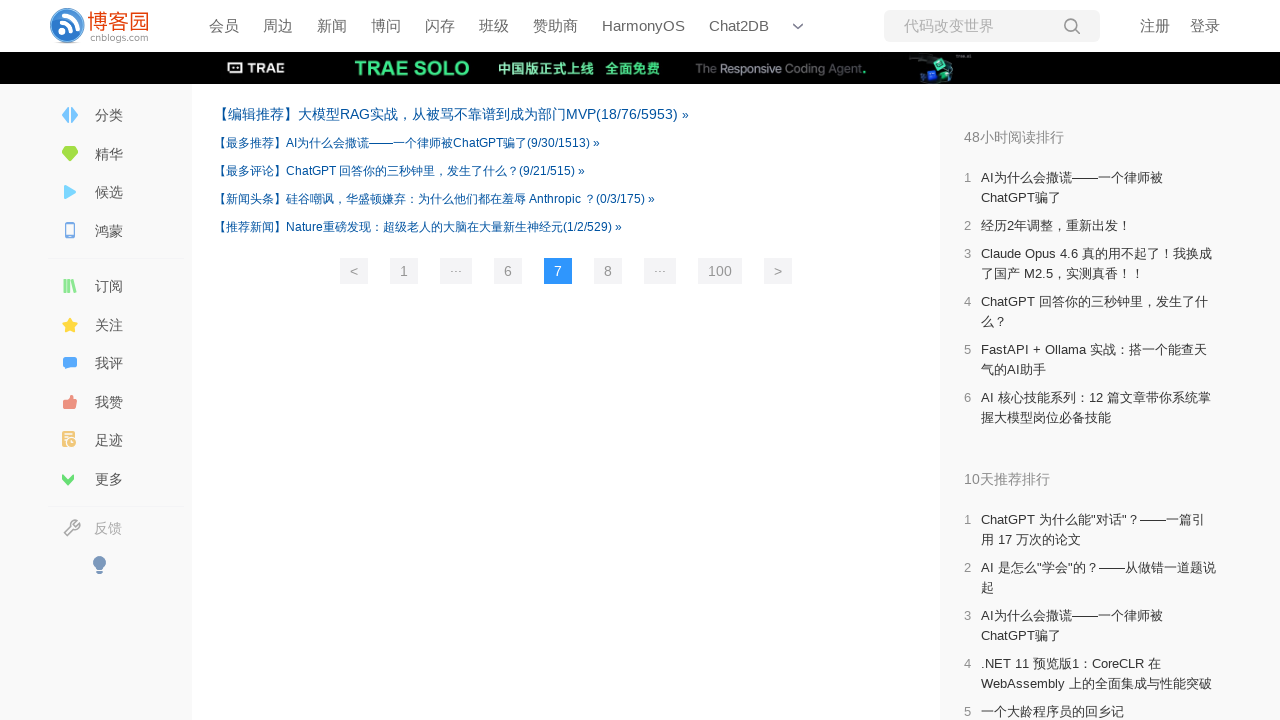

Page 8 content loaded (networkidle)
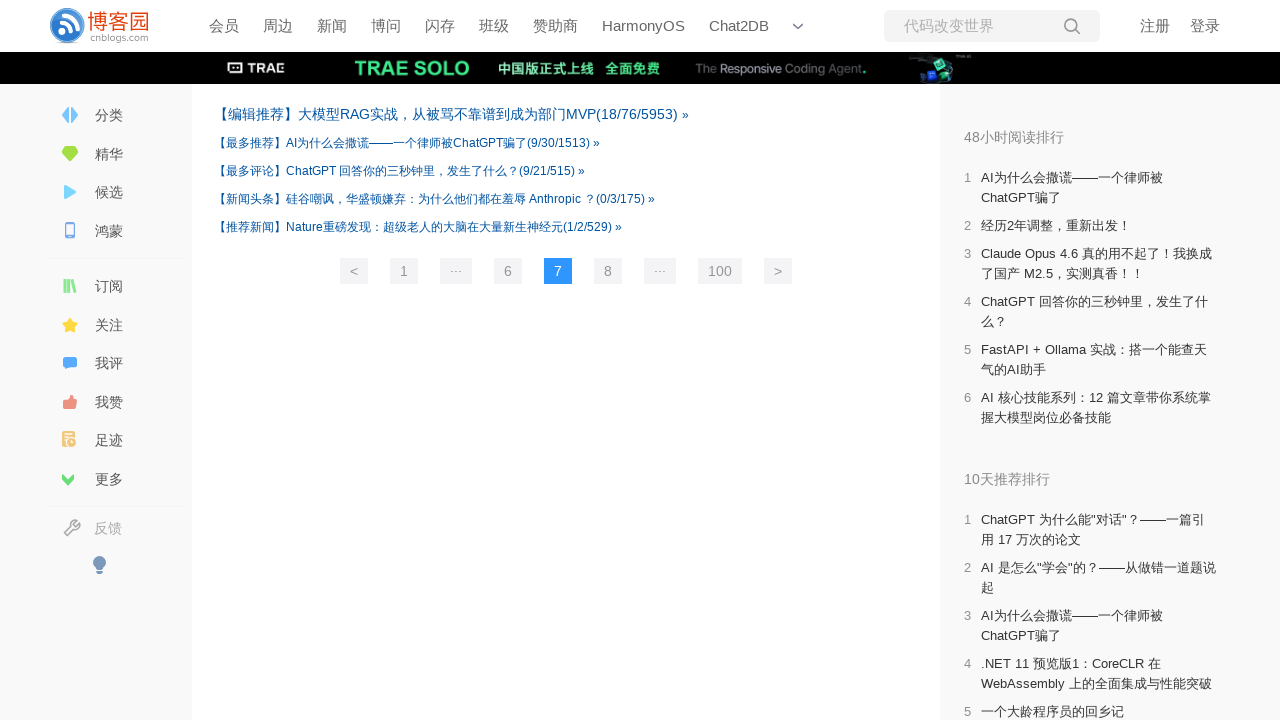

Clicked pagination link for page 9 at (608, 271) on .pager .p_9
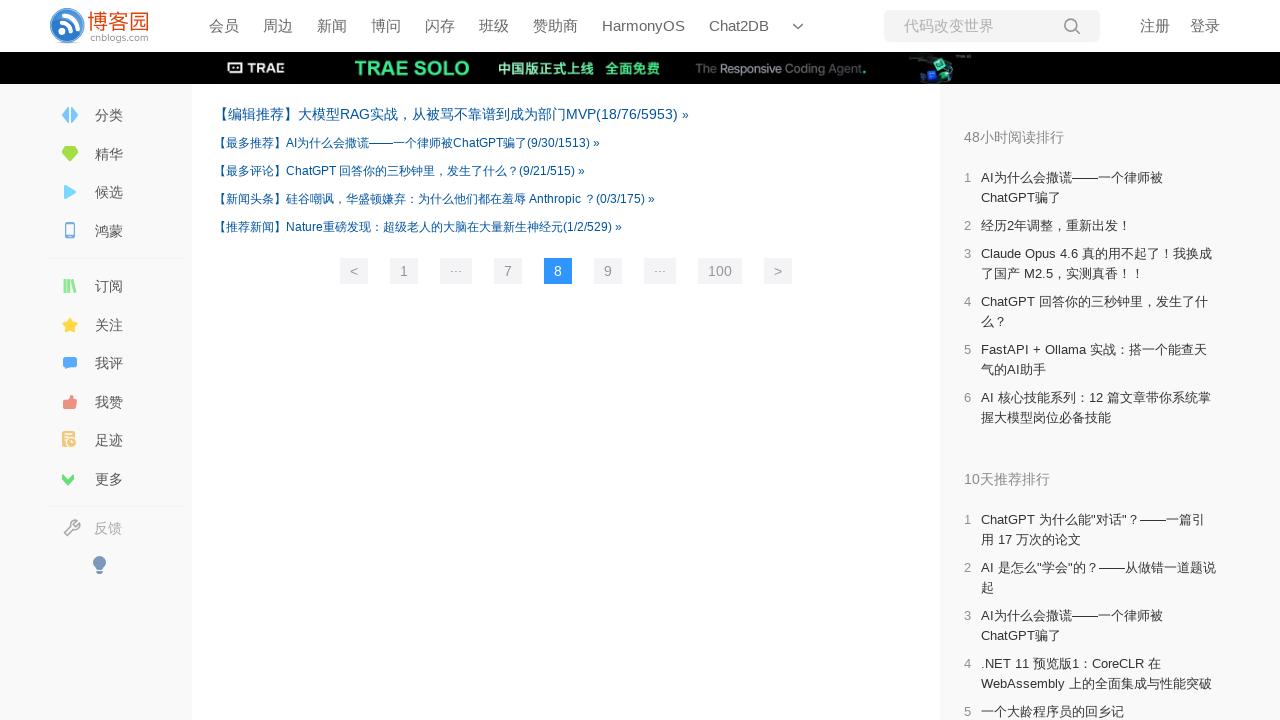

Page 9 content loaded (networkidle)
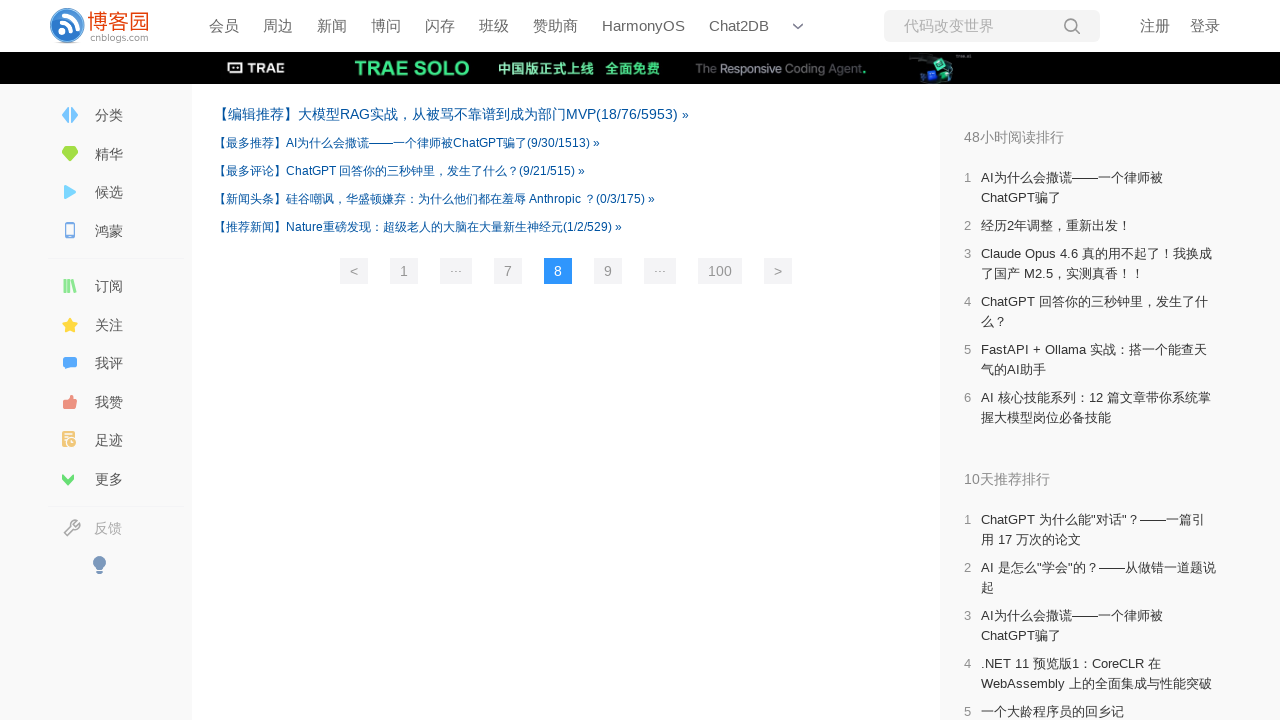

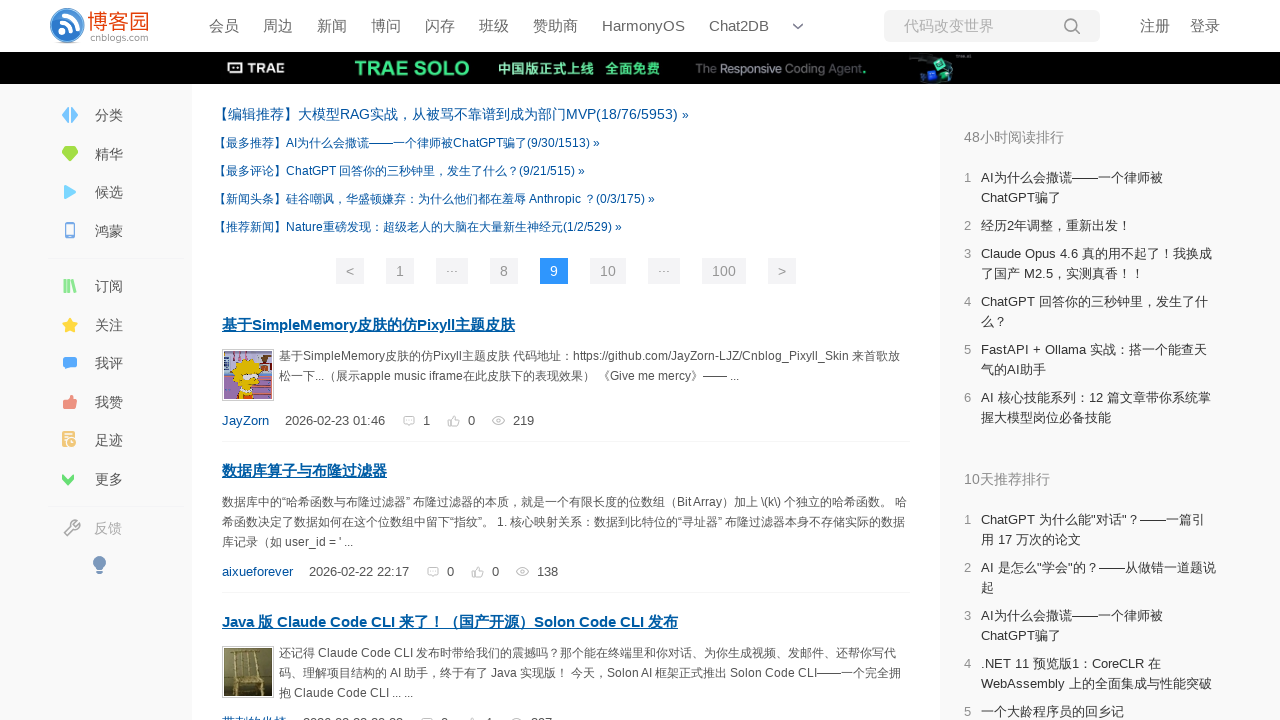